Tests date picker functionality by clearing the default date and entering a new date 10 days in the future

Starting URL: https://demoqa.com/date-picker

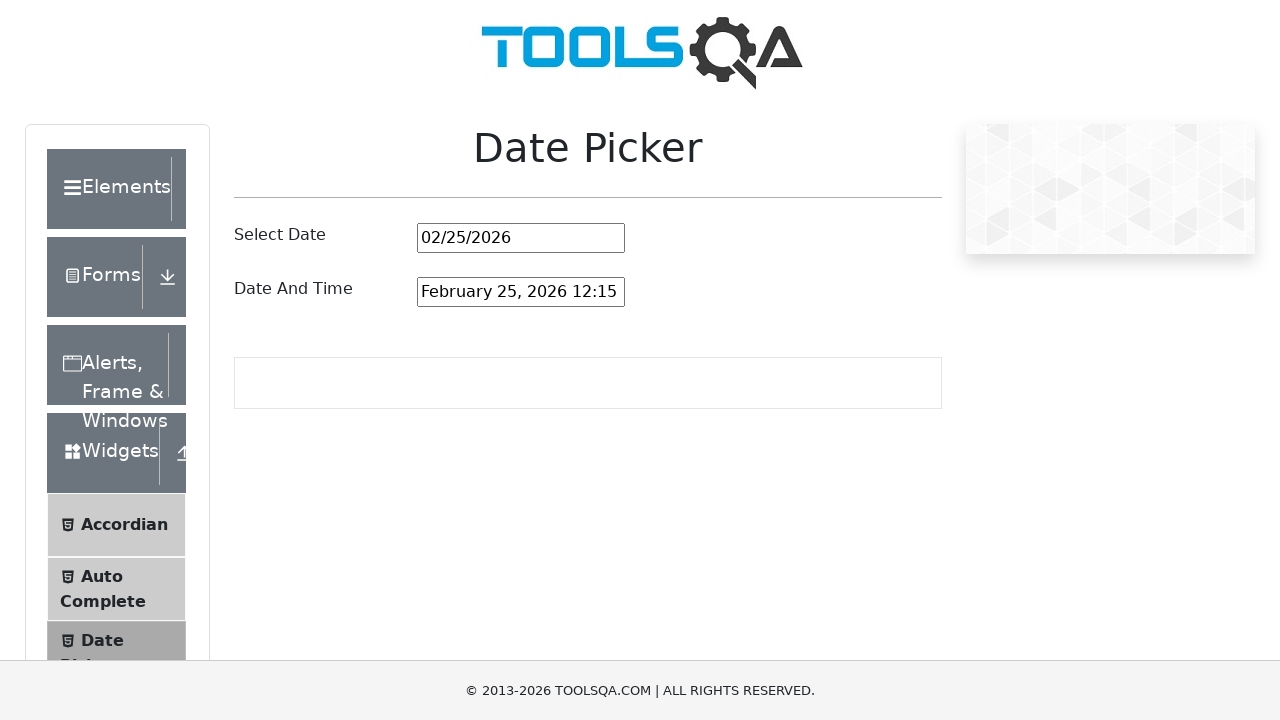

Clicked on date picker input to focus it at (521, 238) on input#datePickerMonthYearInput
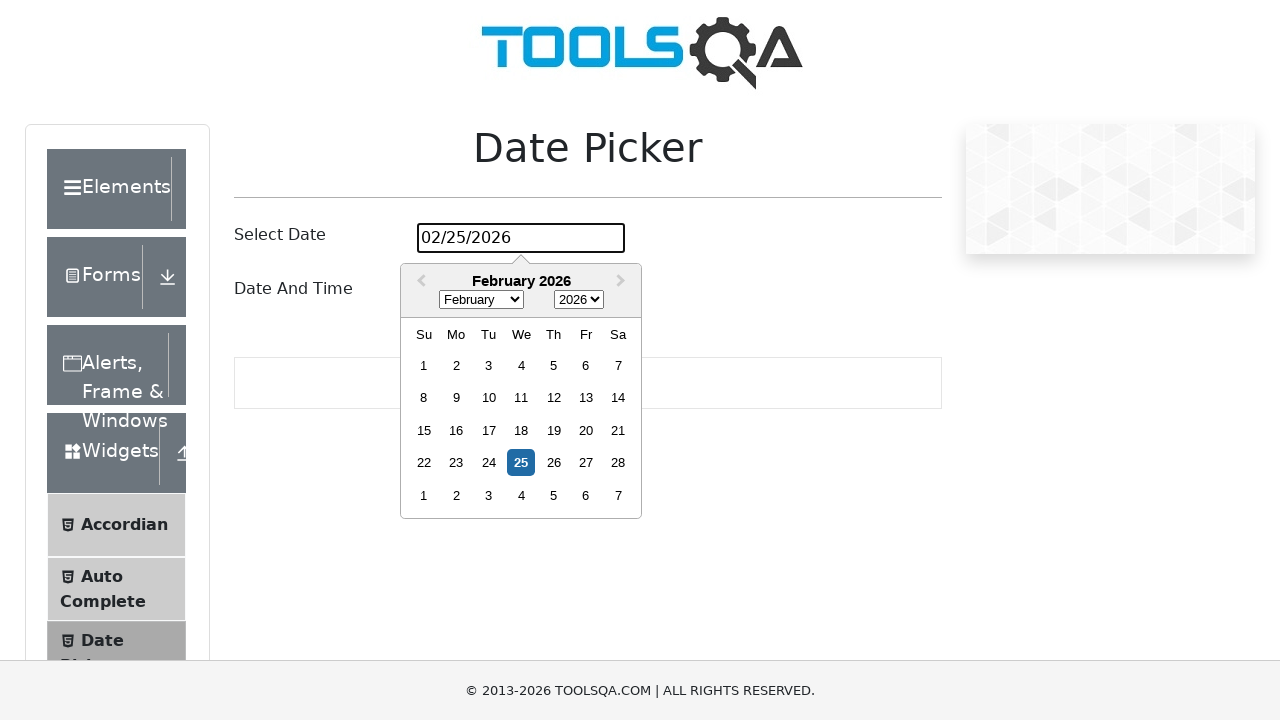

Cleared the current date from the input field on input#datePickerMonthYearInput
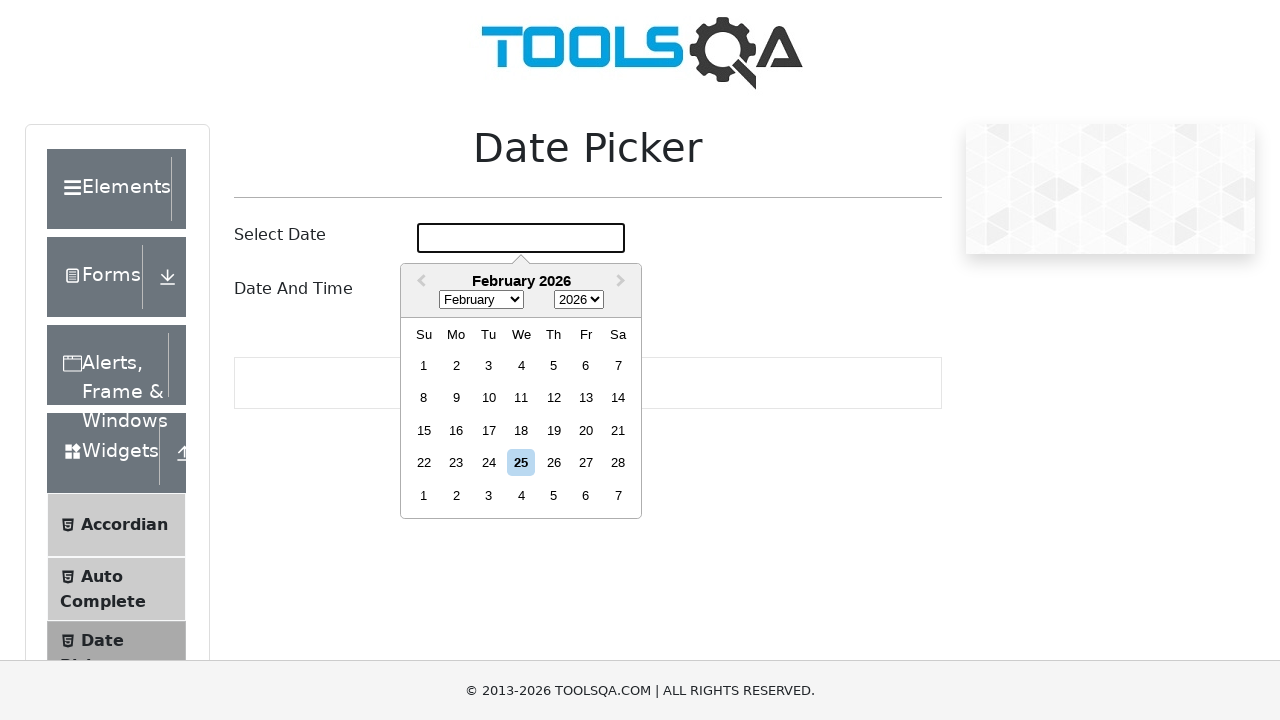

Calculated future date: 03/07/2026 (10 days from today)
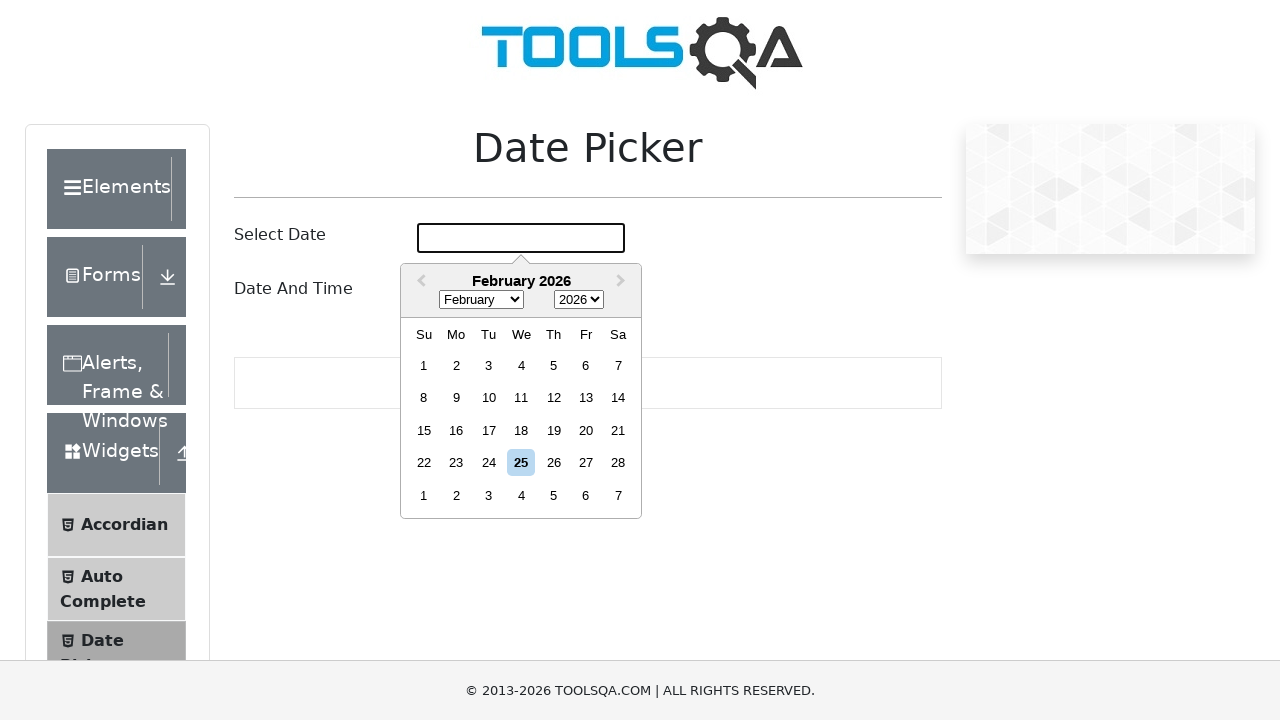

Entered new date '03/07/2026' into date picker field on input#datePickerMonthYearInput
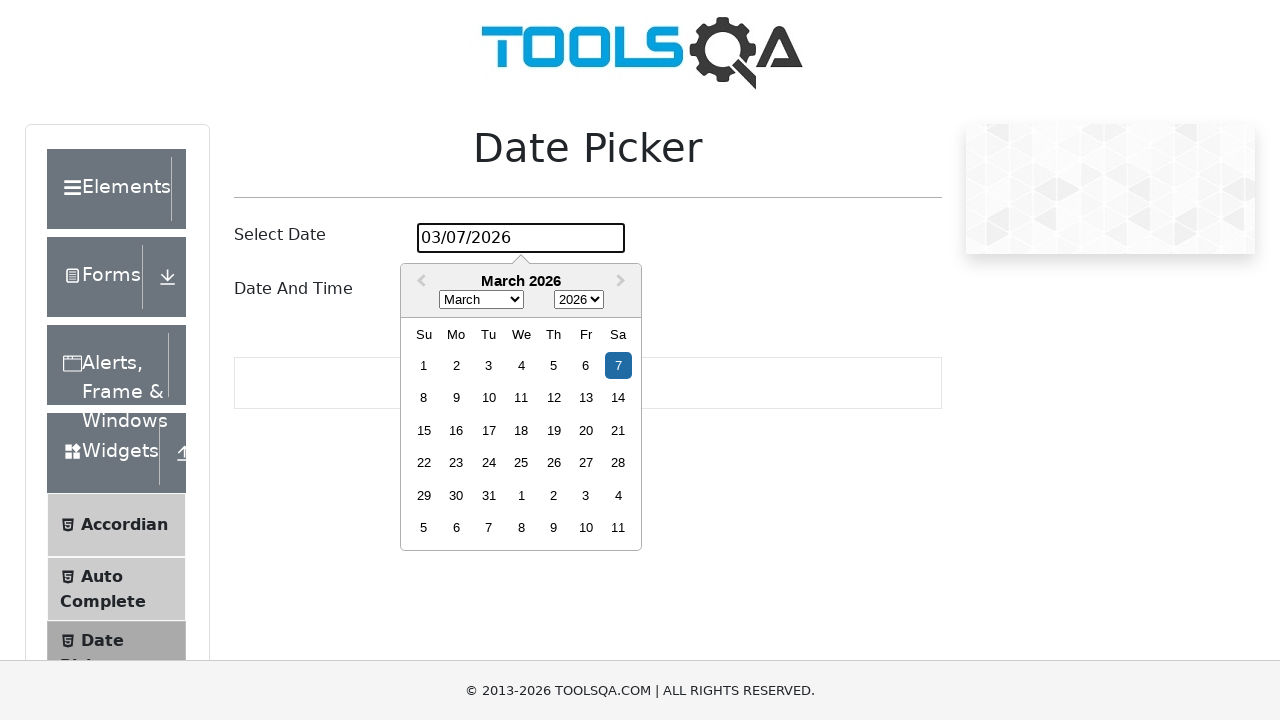

Clicked on date picker input to confirm the date selection at (521, 238) on input#datePickerMonthYearInput
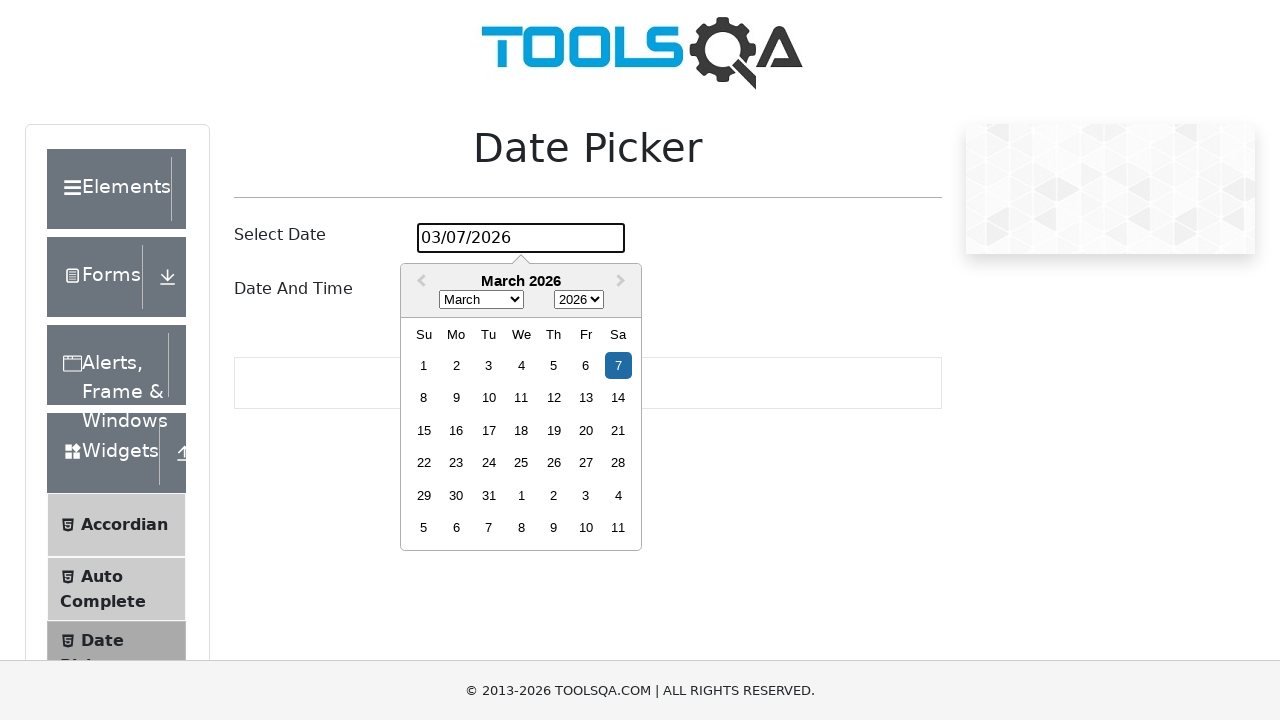

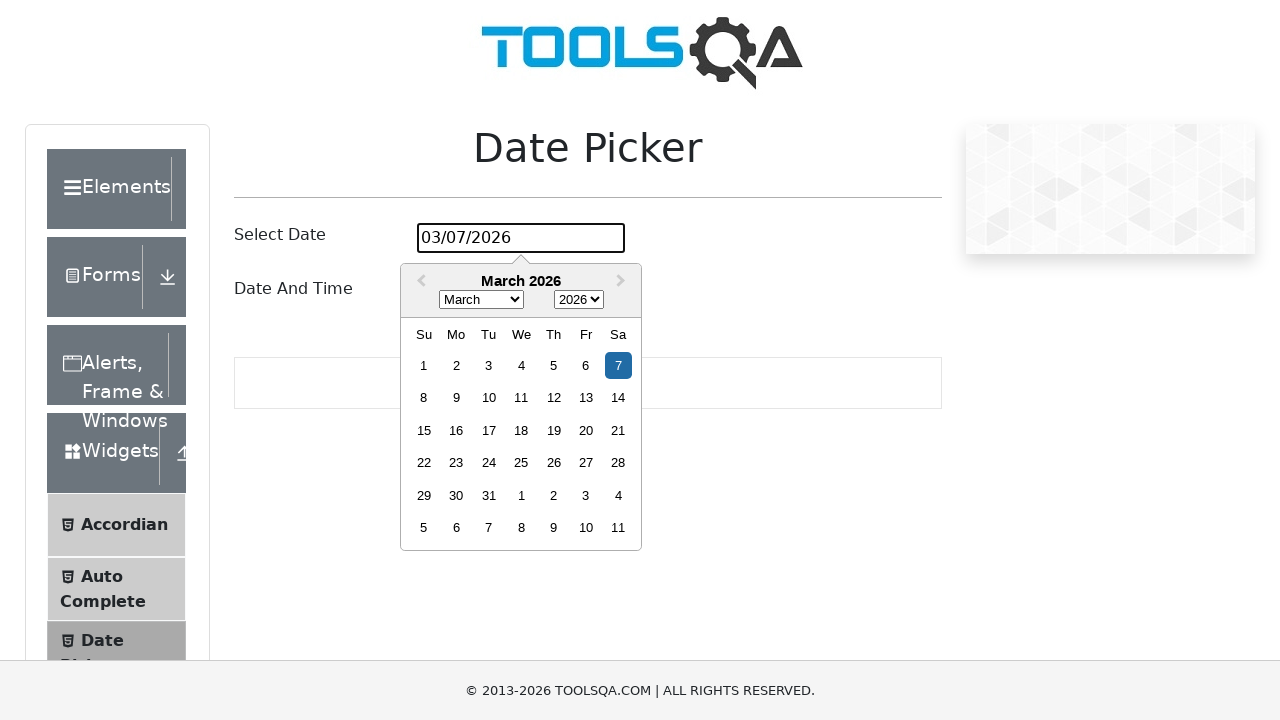